Tests radio button functionality by clicking the male radio button if it's not selected

Starting URL: https://testautomationpractice.blogspot.com/

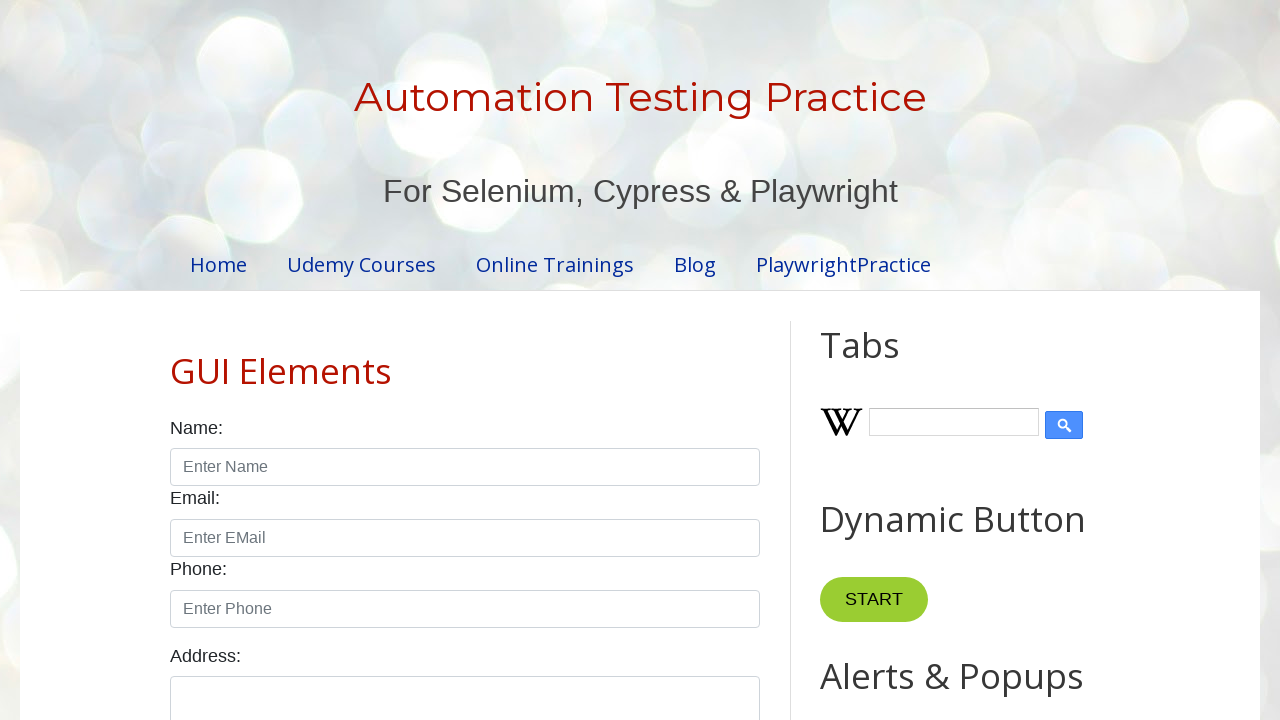

Located male radio button element
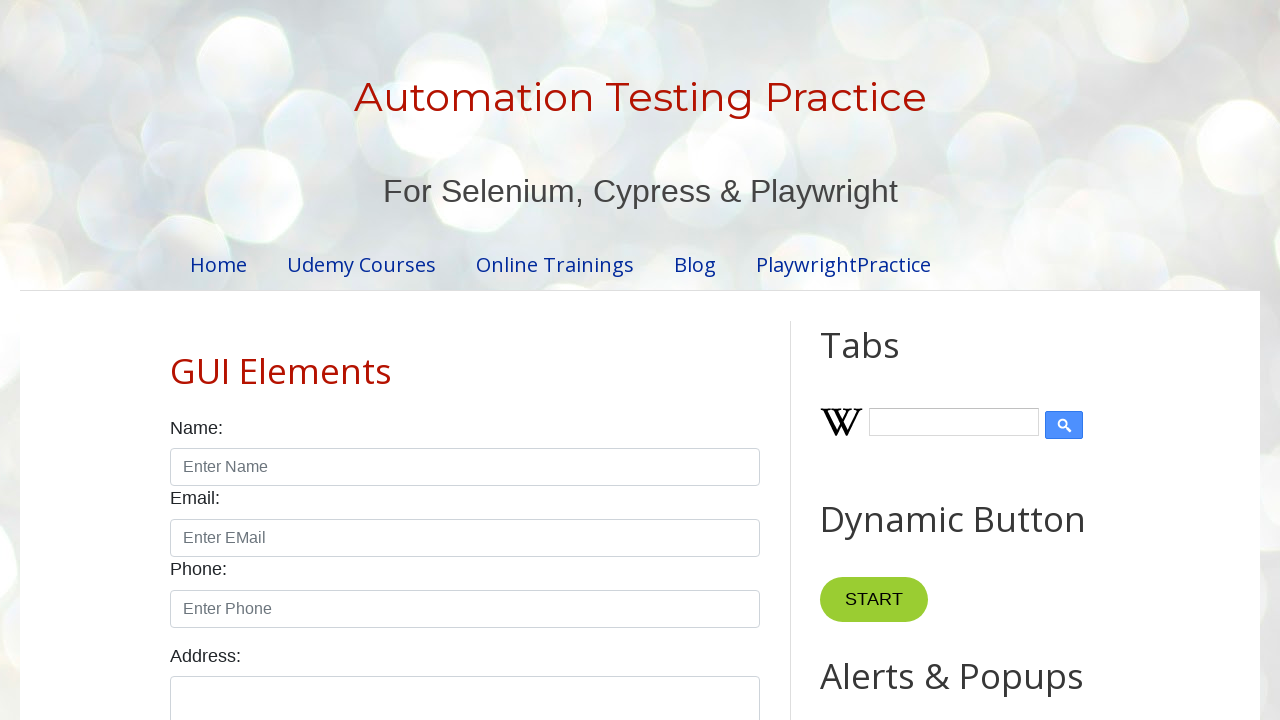

Verified male radio button is not selected
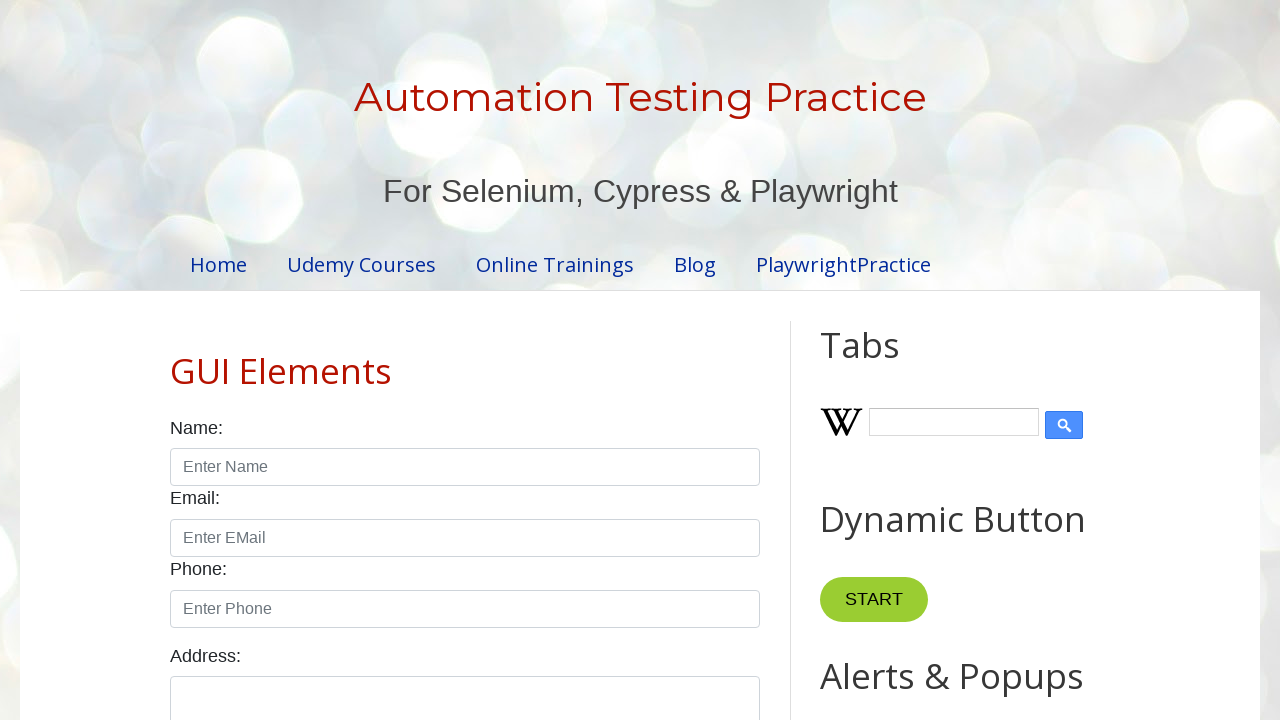

Clicked male radio button to select it at (176, 360) on xpath=//input[@id='male']
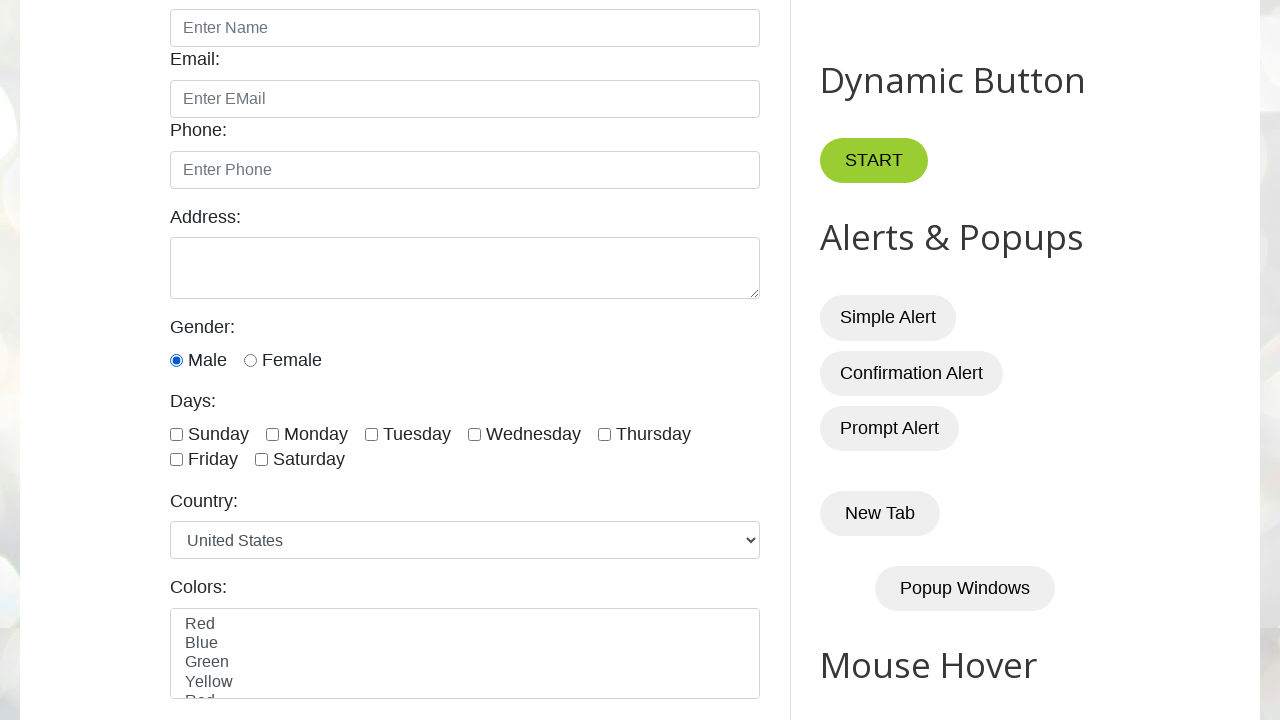

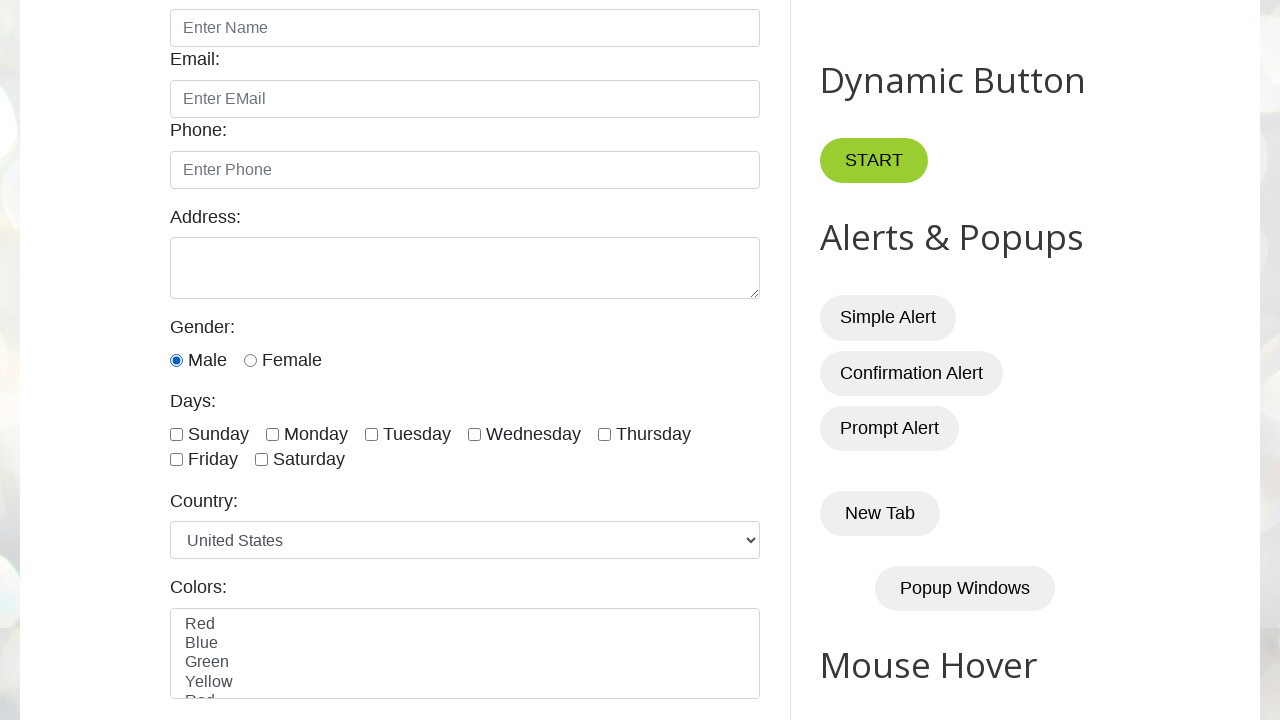